Tests window switching by opening a new window, performing actions in the child window, and switching back to the parent window

Starting URL: https://demo.automationtesting.in/Windows.html

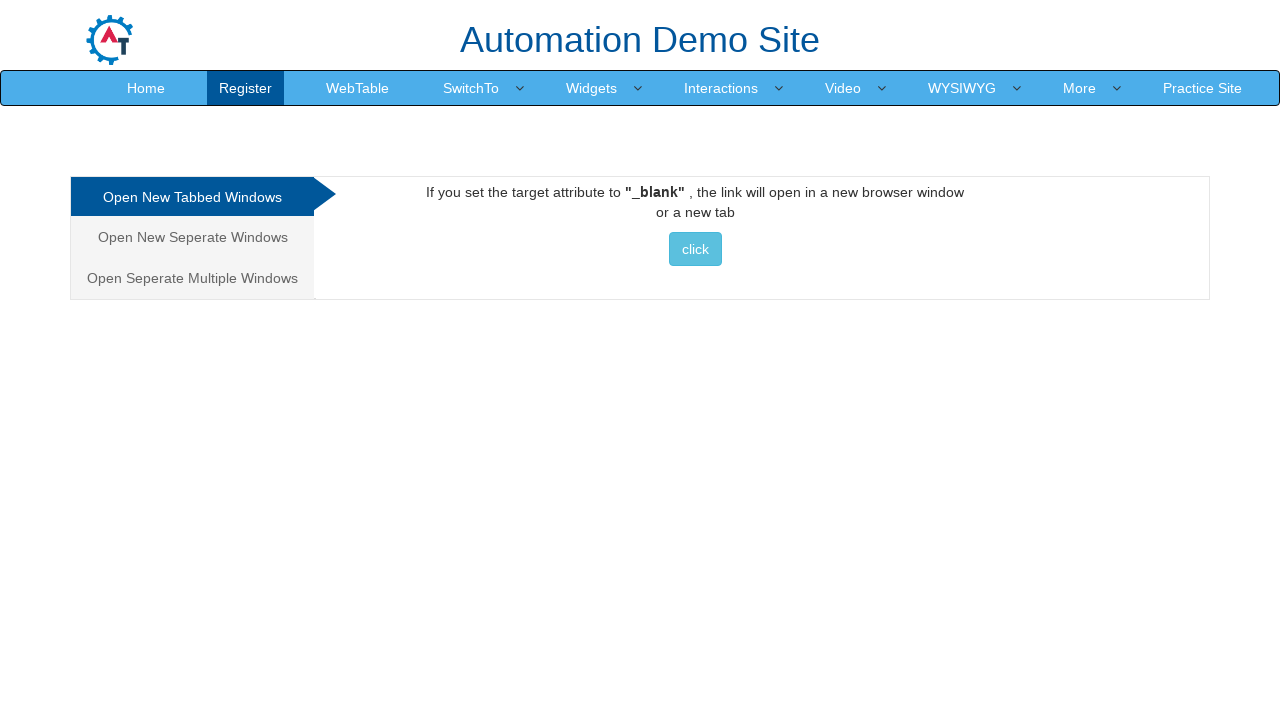

Clicked button to open new window and popup appeared at (695, 249) on button.btn.btn-info
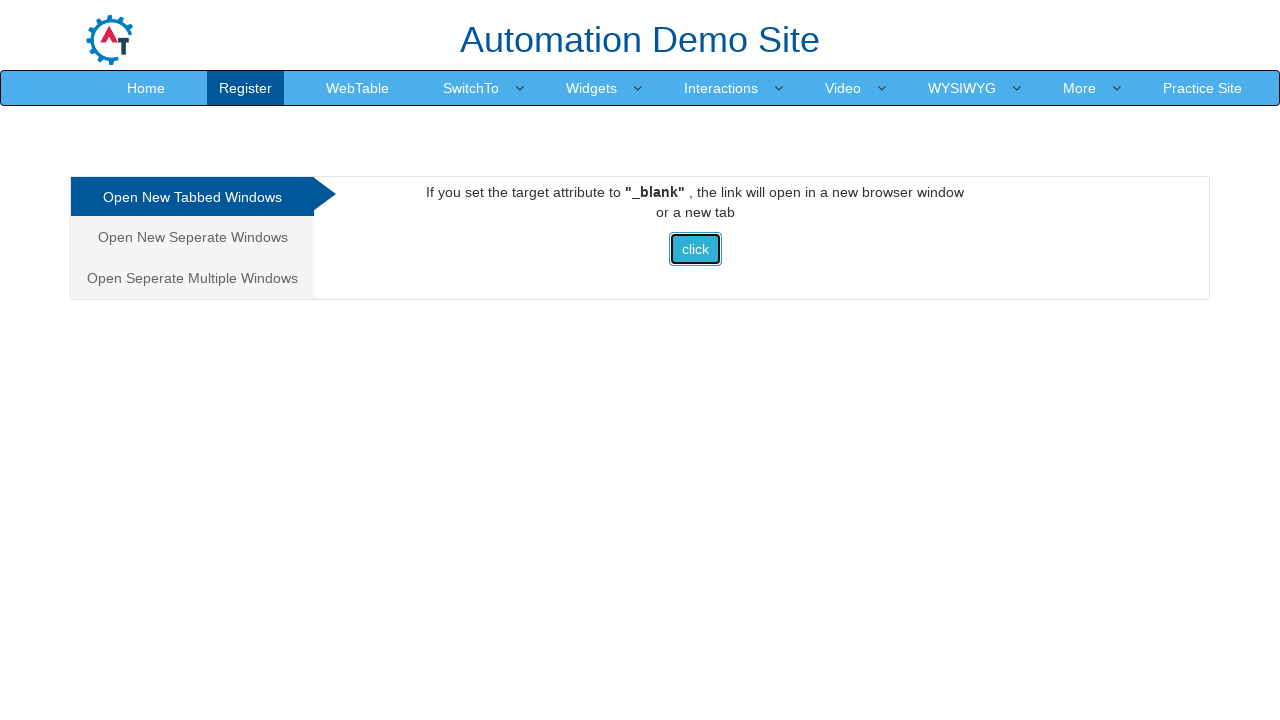

Retrieved child window page object
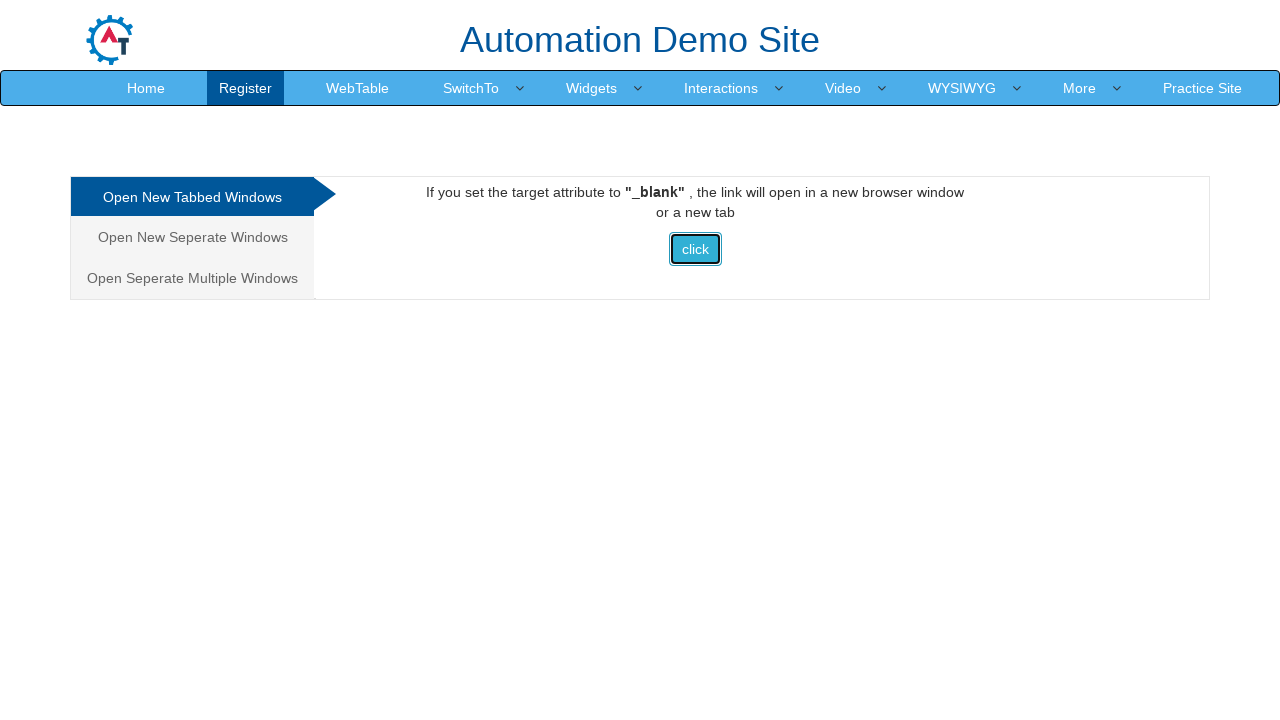

Clicked 4th navigation item in child window at (807, 32) on div.collapse.navbar-collapse.justify-content-end > ul > li:nth-child(4)
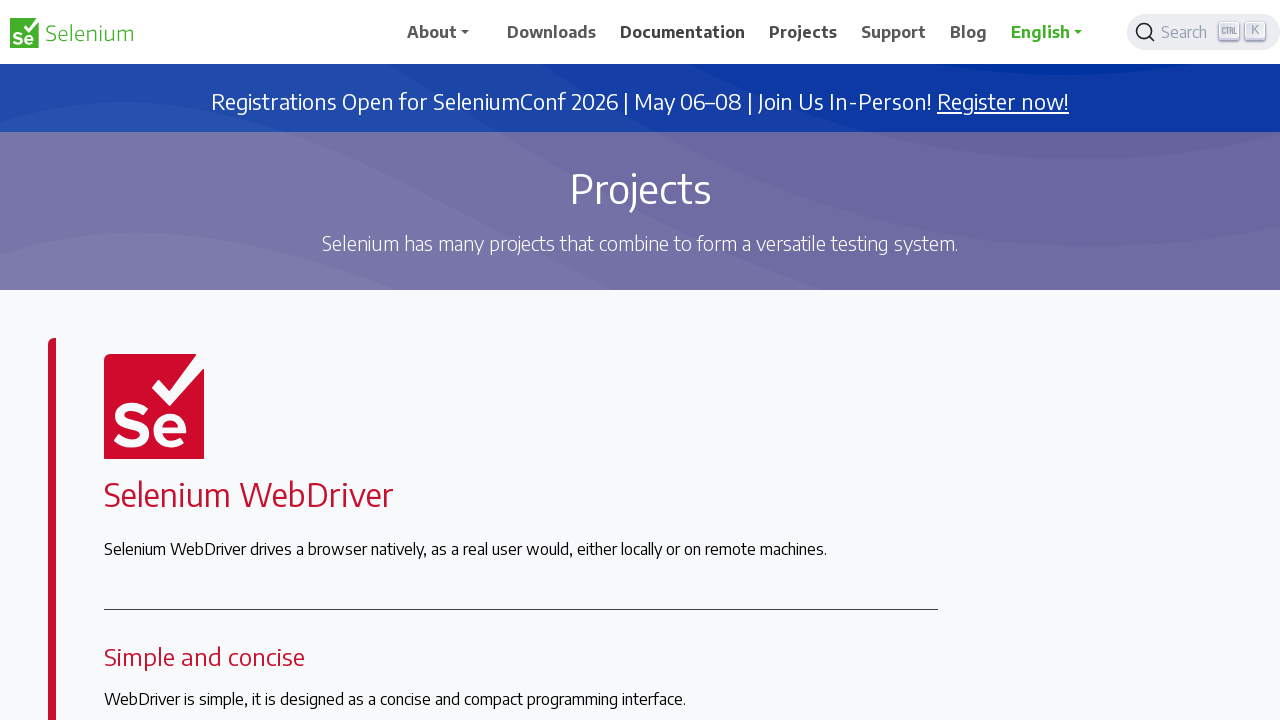

Waited 2 seconds in child window
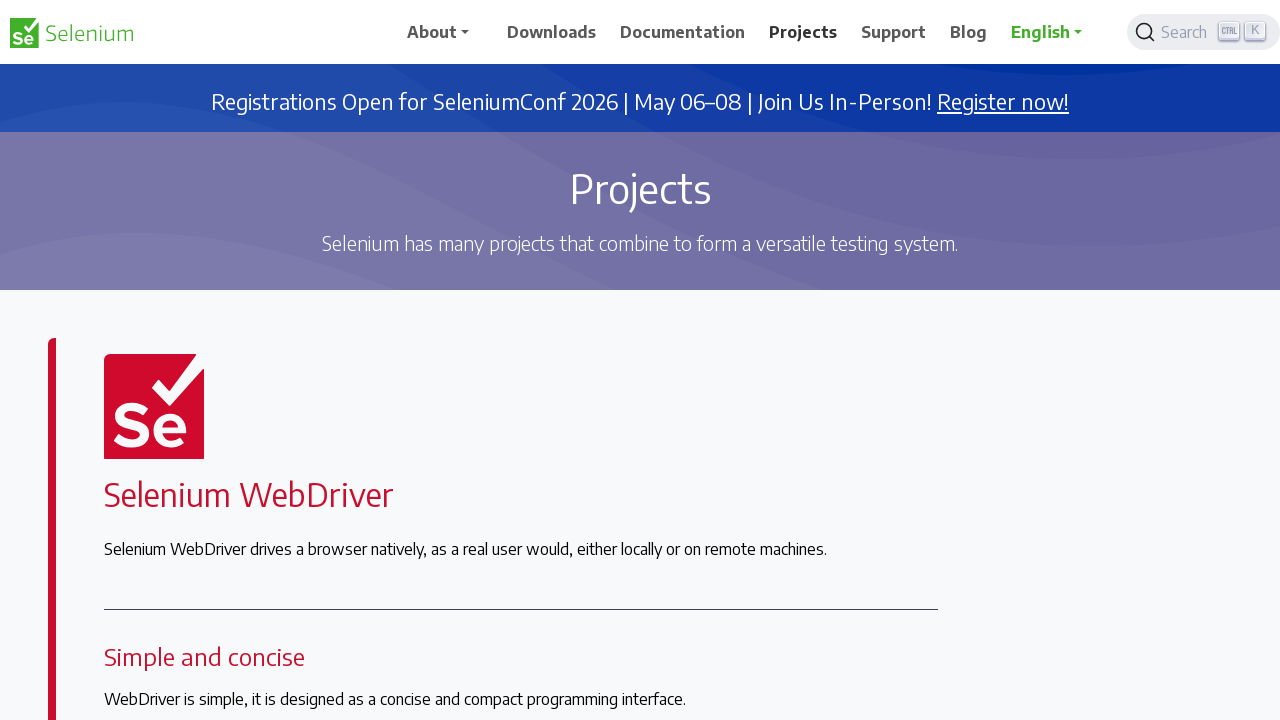

Brought parent window to front
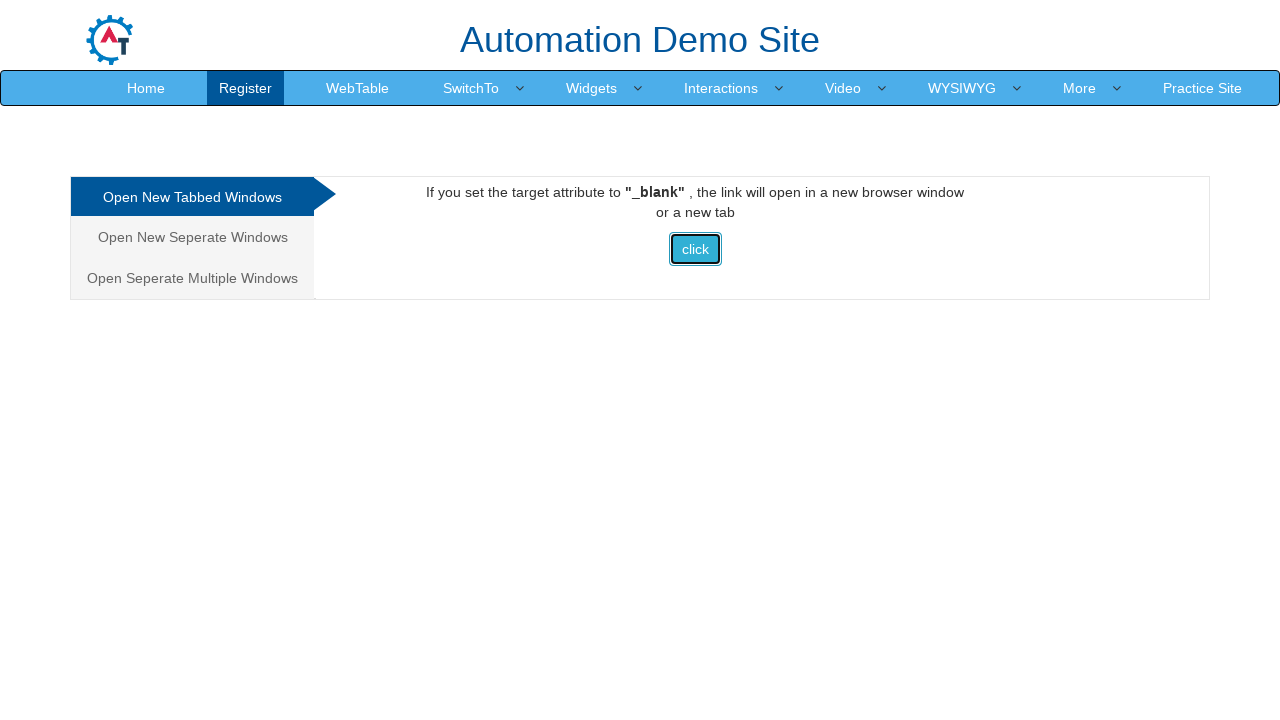

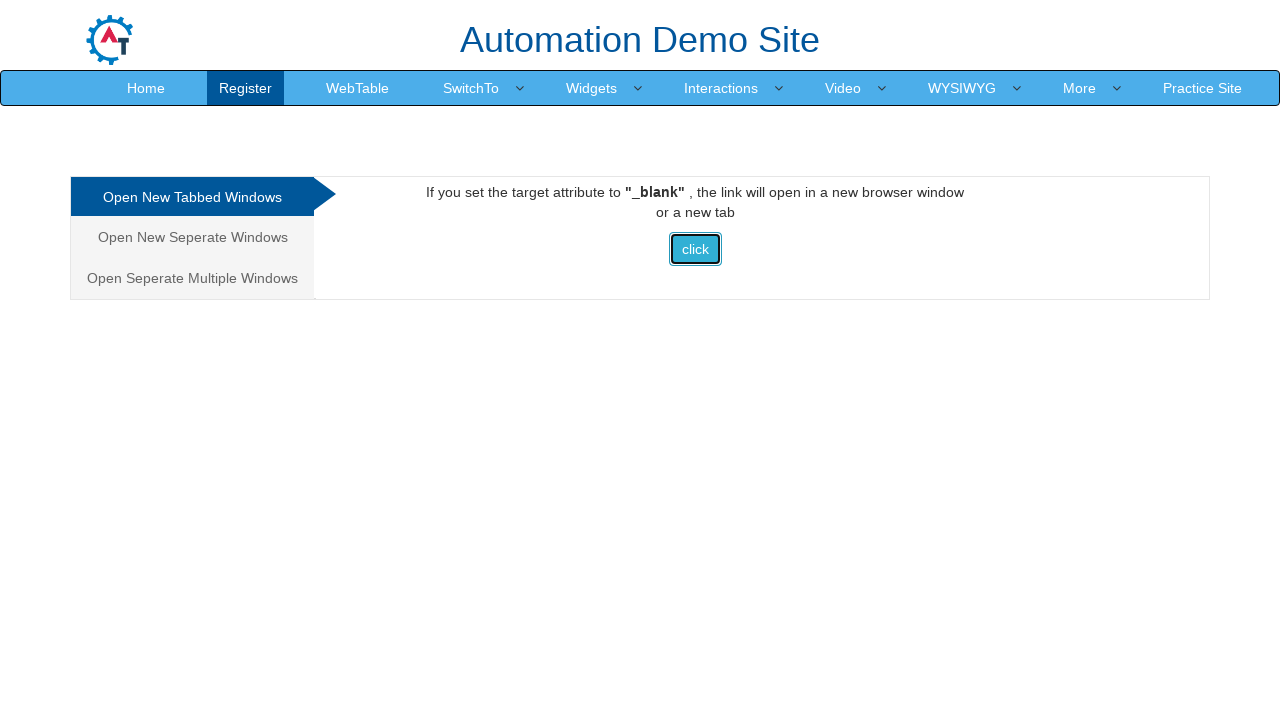